Tests adding multiple employee records to the web table by clicking the add button and filling the form multiple times.

Starting URL: https://demoqa.com/webtables

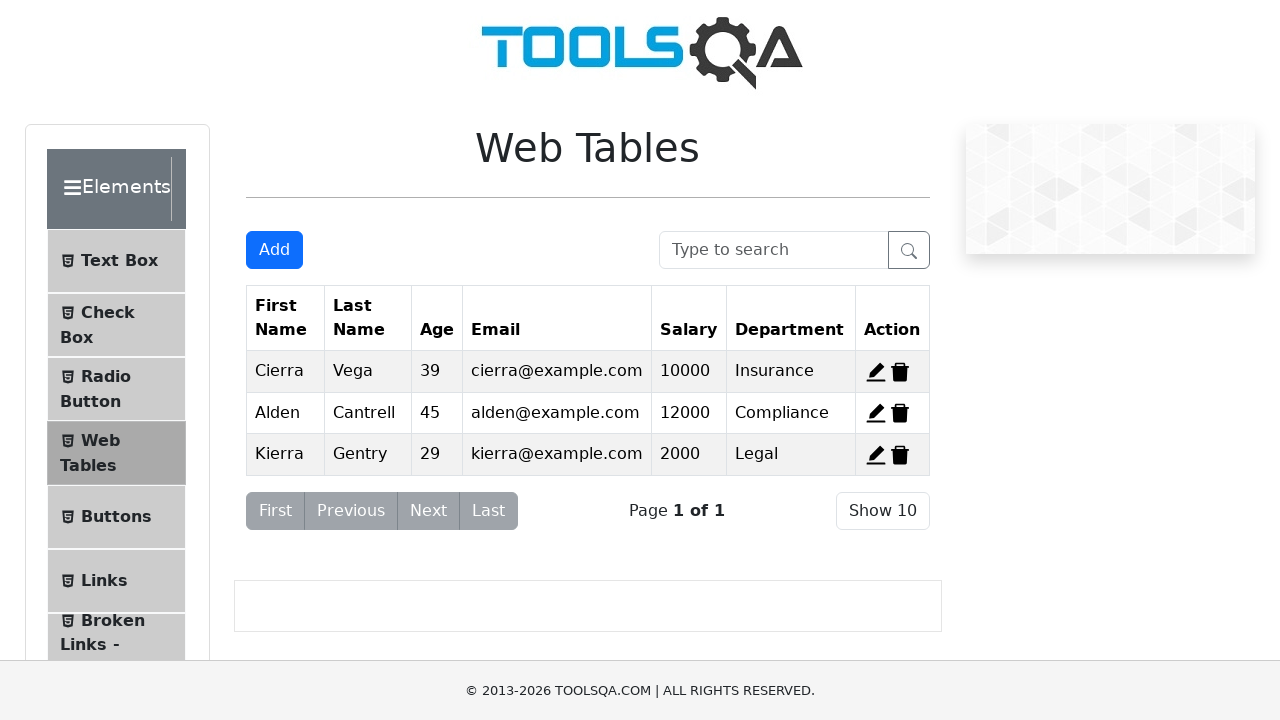

Clicked 'Add New Record' button to open employee form at (274, 250) on #addNewRecordButton
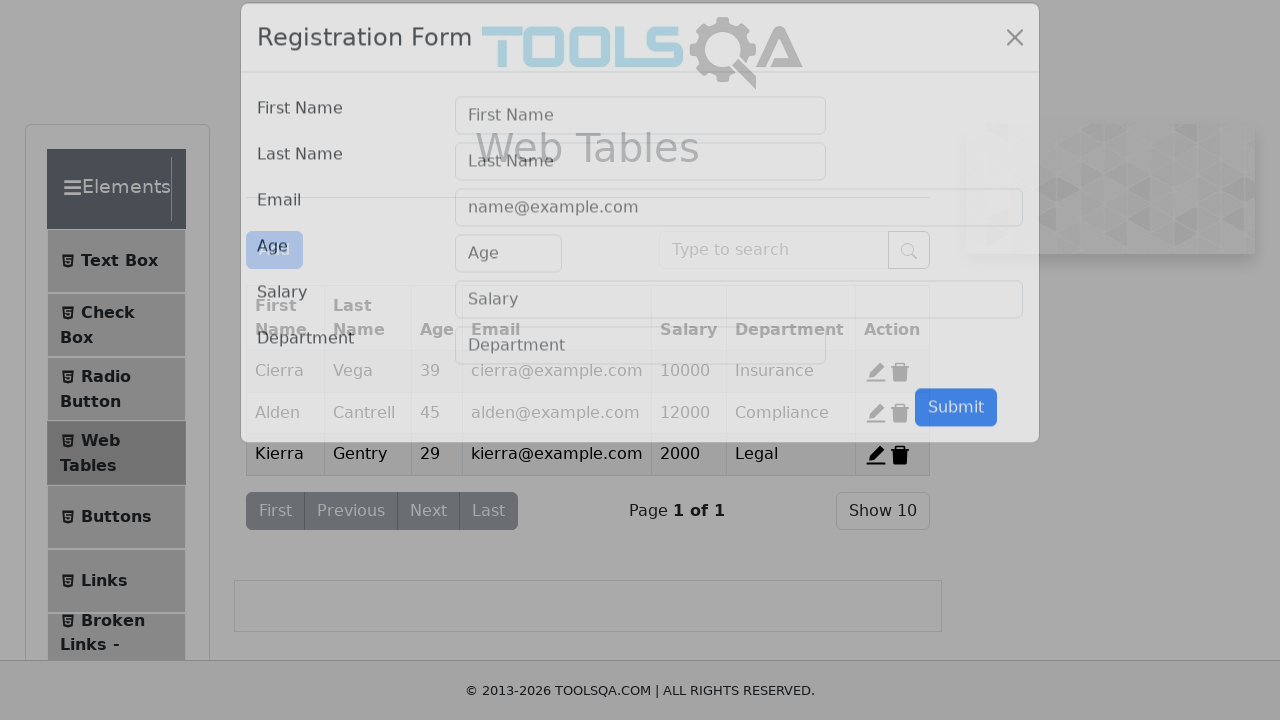

Filled first name field with 'Robert' on #firstName
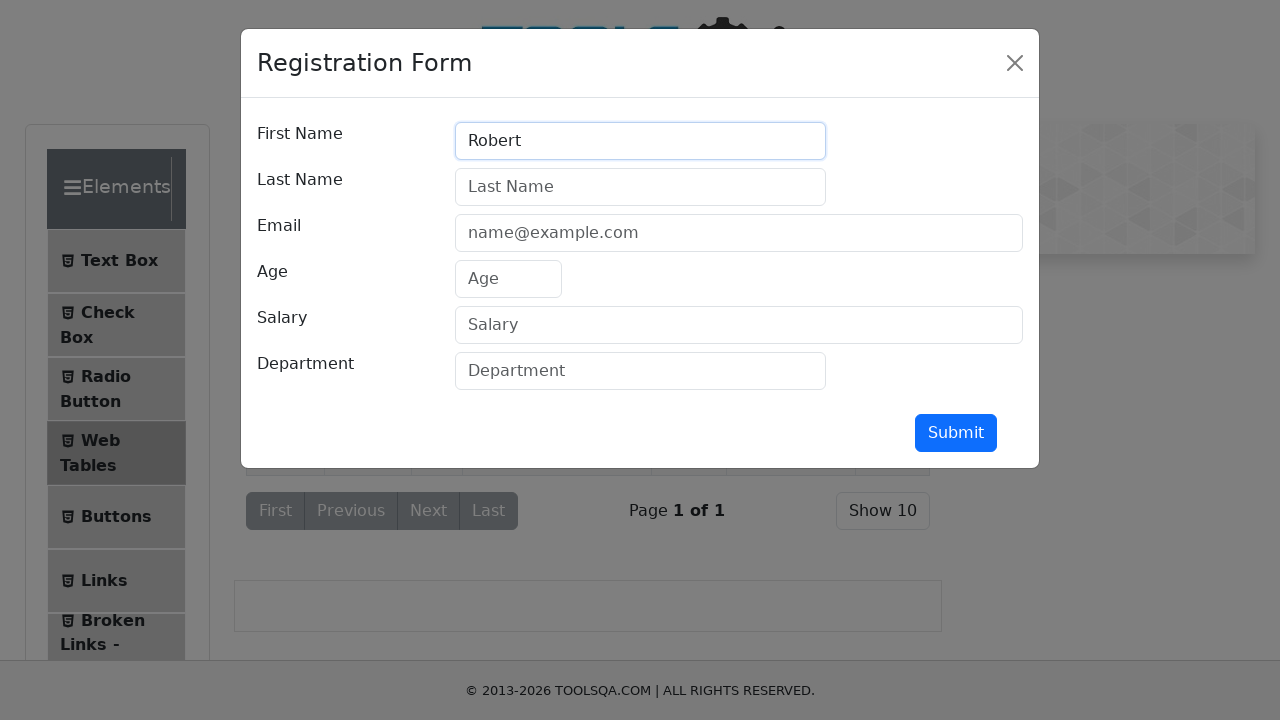

Filled last name field with 'Garcia' on #lastName
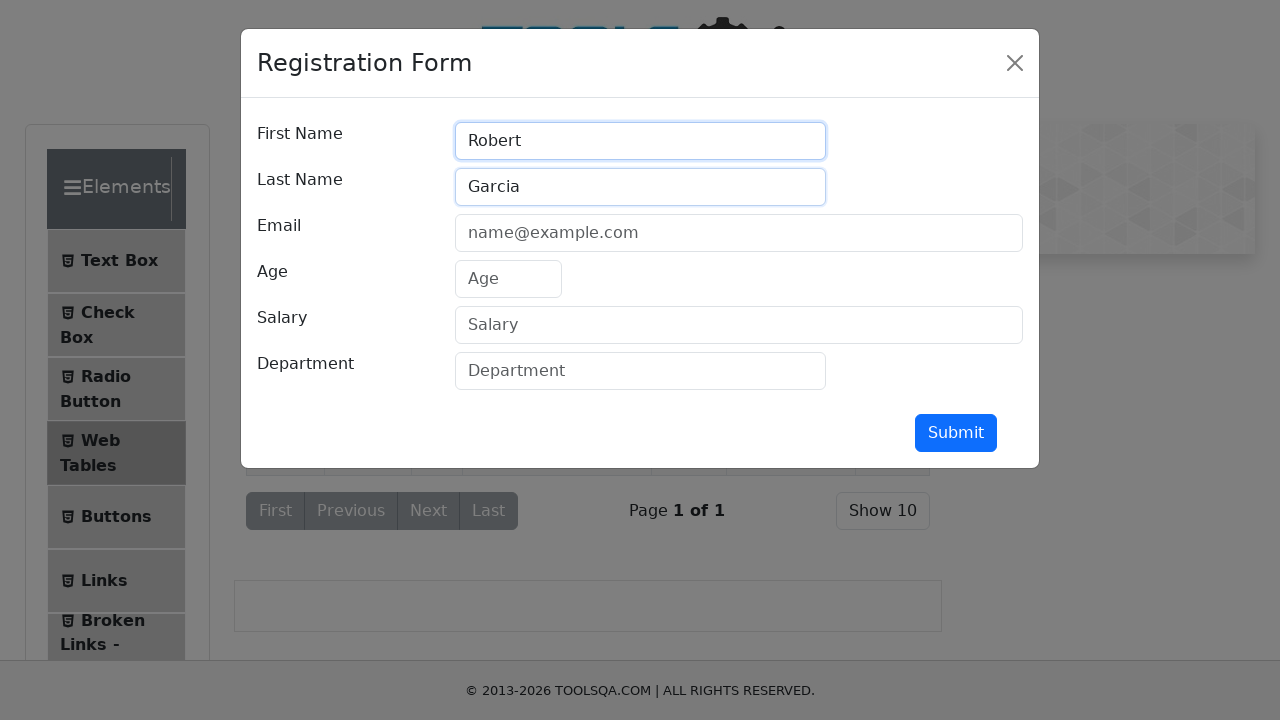

Filled email field with 'robert.garcia@example.com' on #userEmail
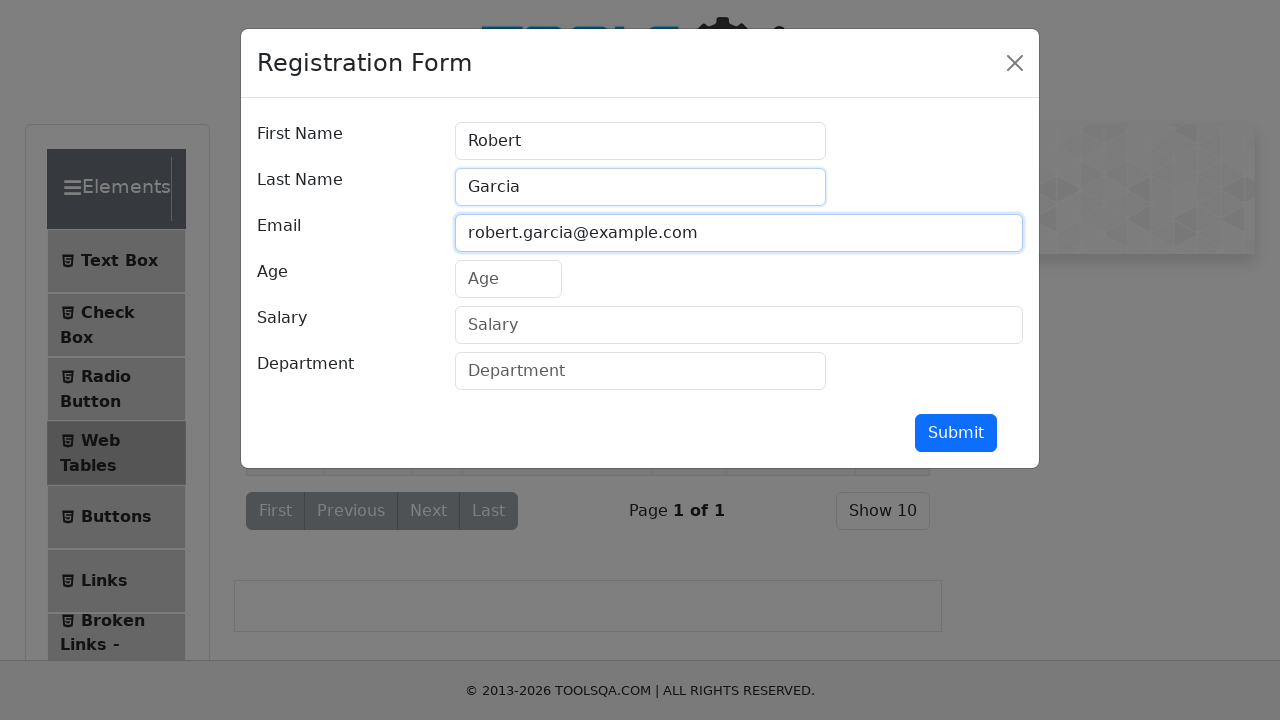

Filled age field with '29' on #age
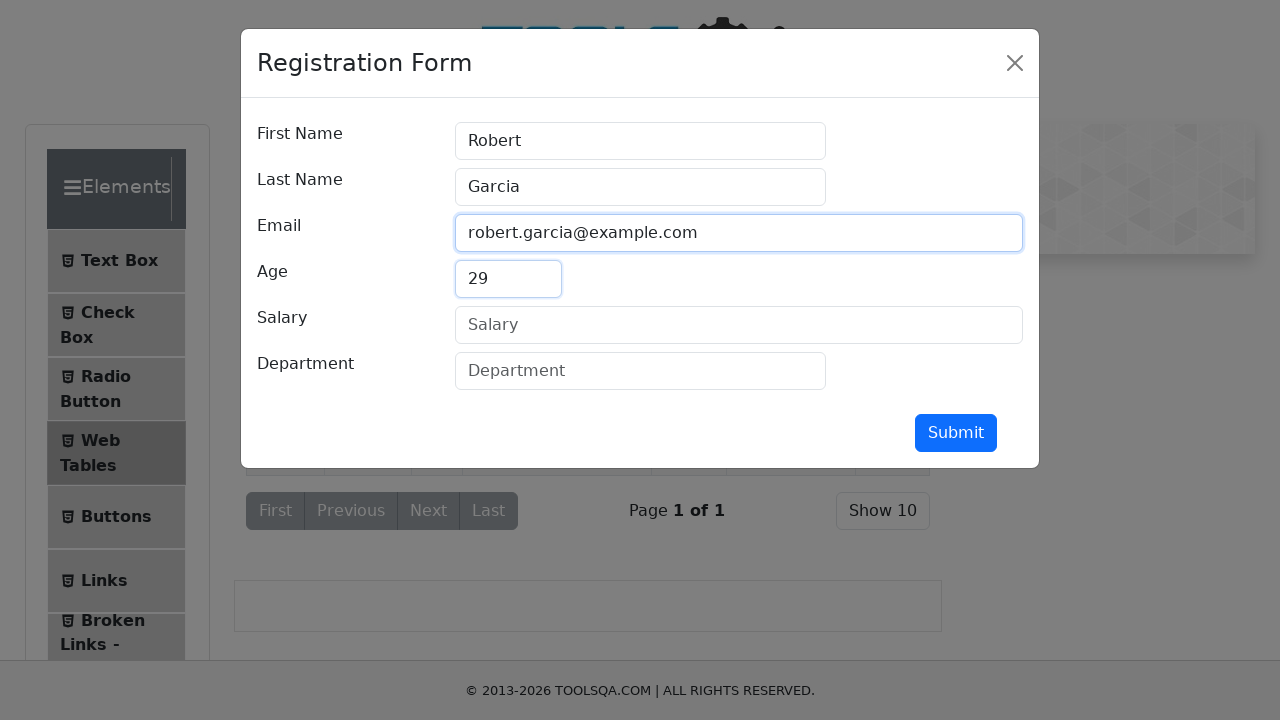

Filled salary field with '5500' on #salary
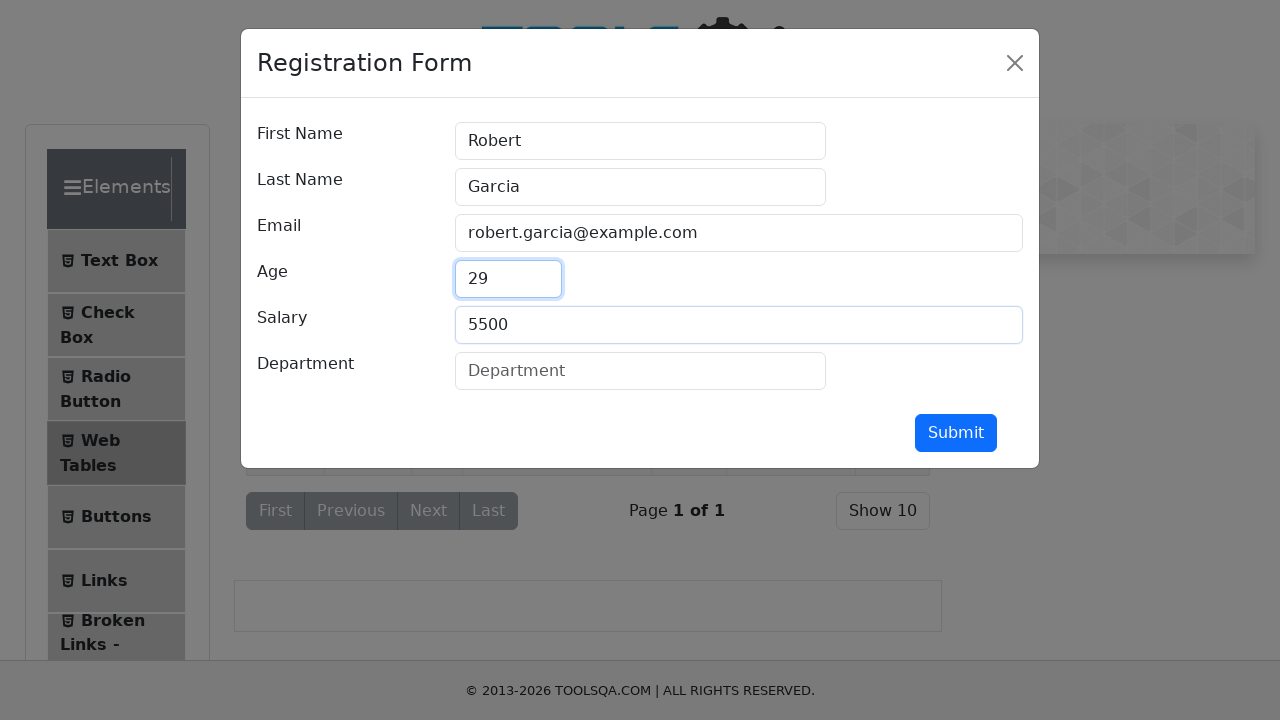

Filled department field with 'Sales' on #department
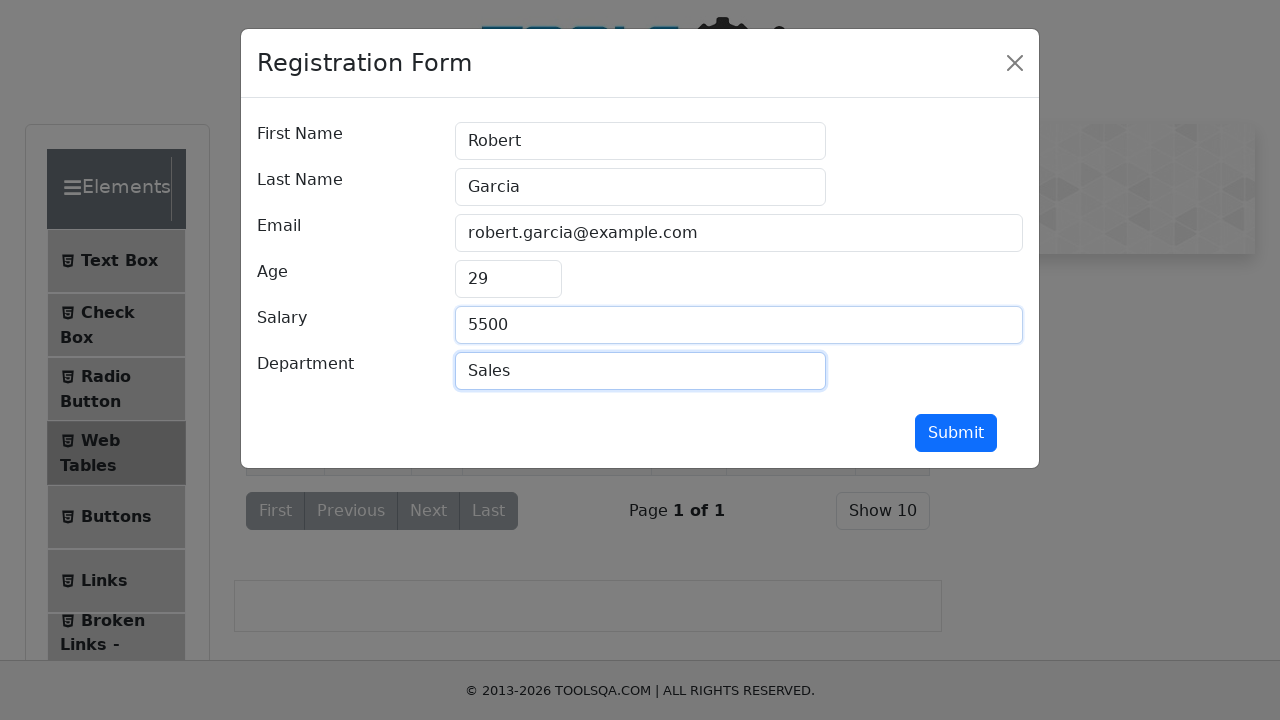

Clicked submit button to save first employee record at (956, 433) on #submit
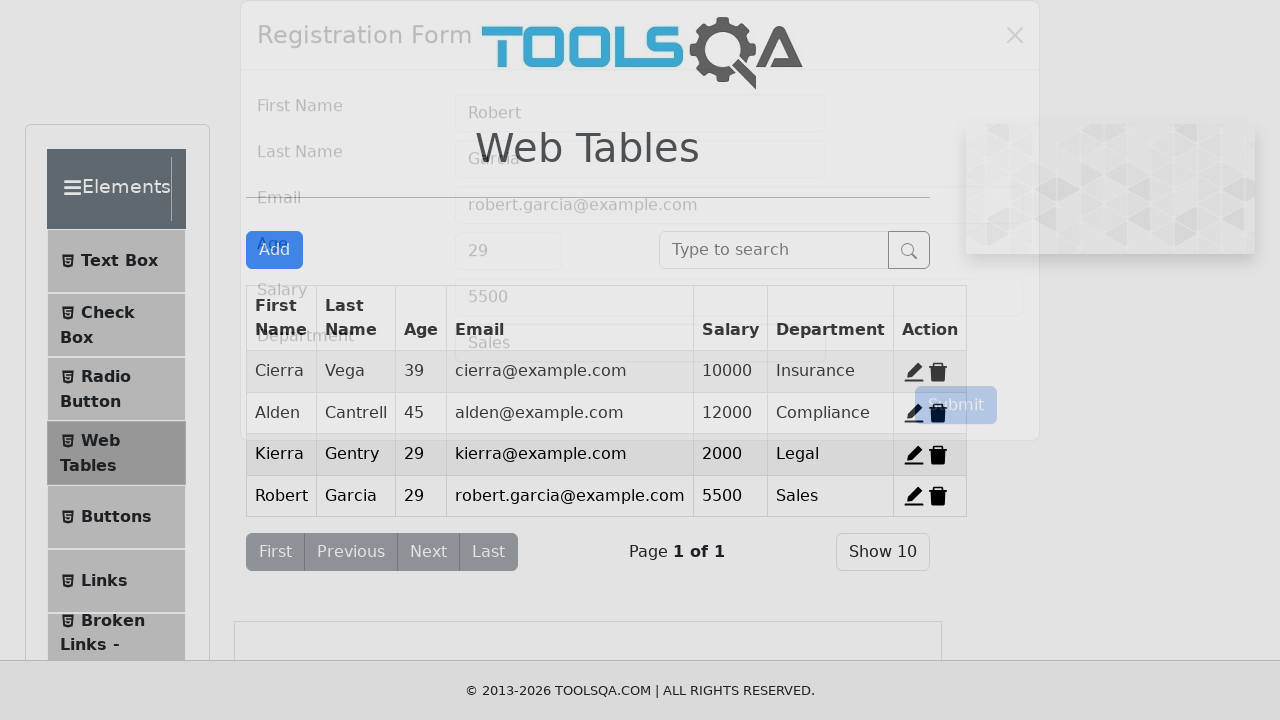

Modal dialog closed after first employee was added
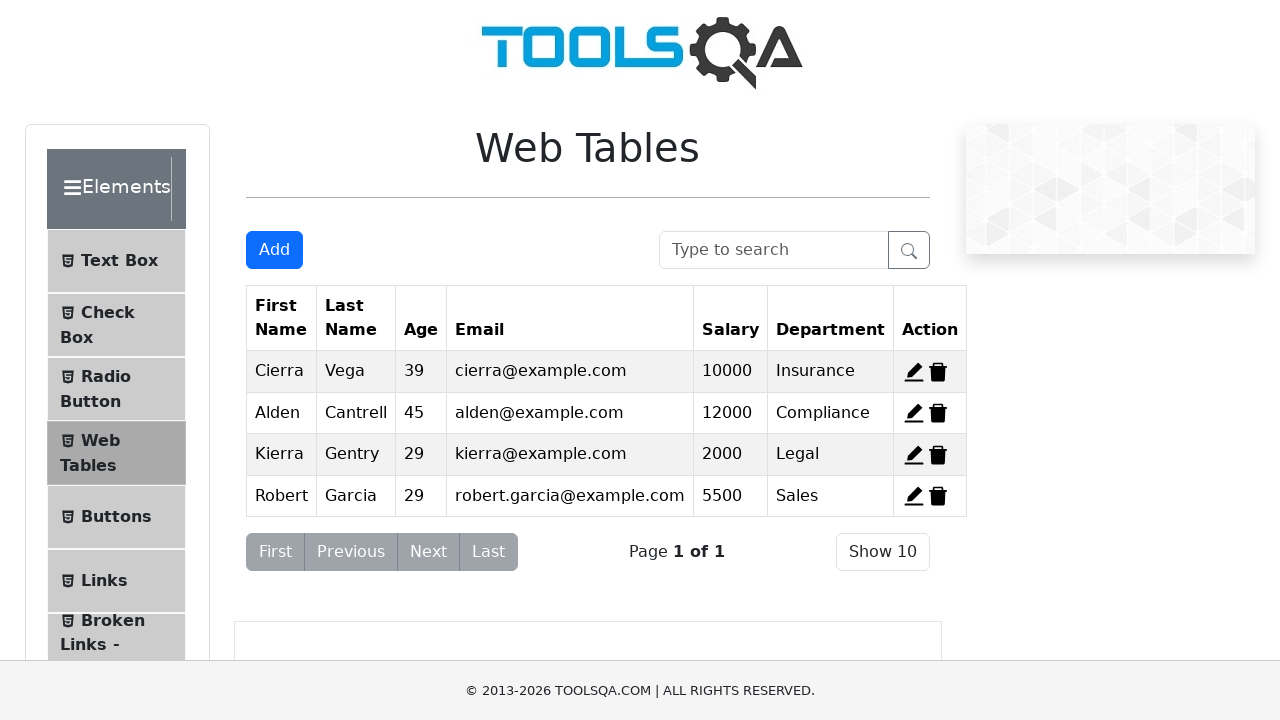

Clicked 'Add New Record' button to open employee form for second entry at (274, 250) on #addNewRecordButton
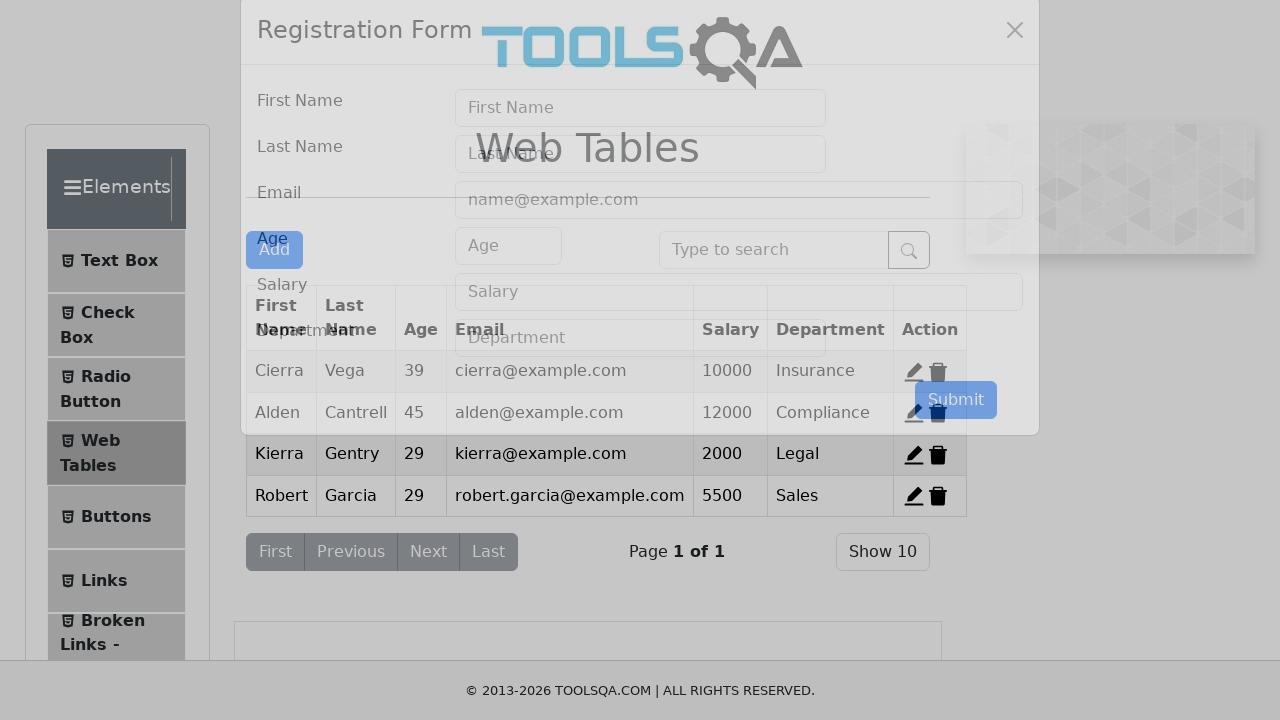

Filled first name field with 'Emily' on #firstName
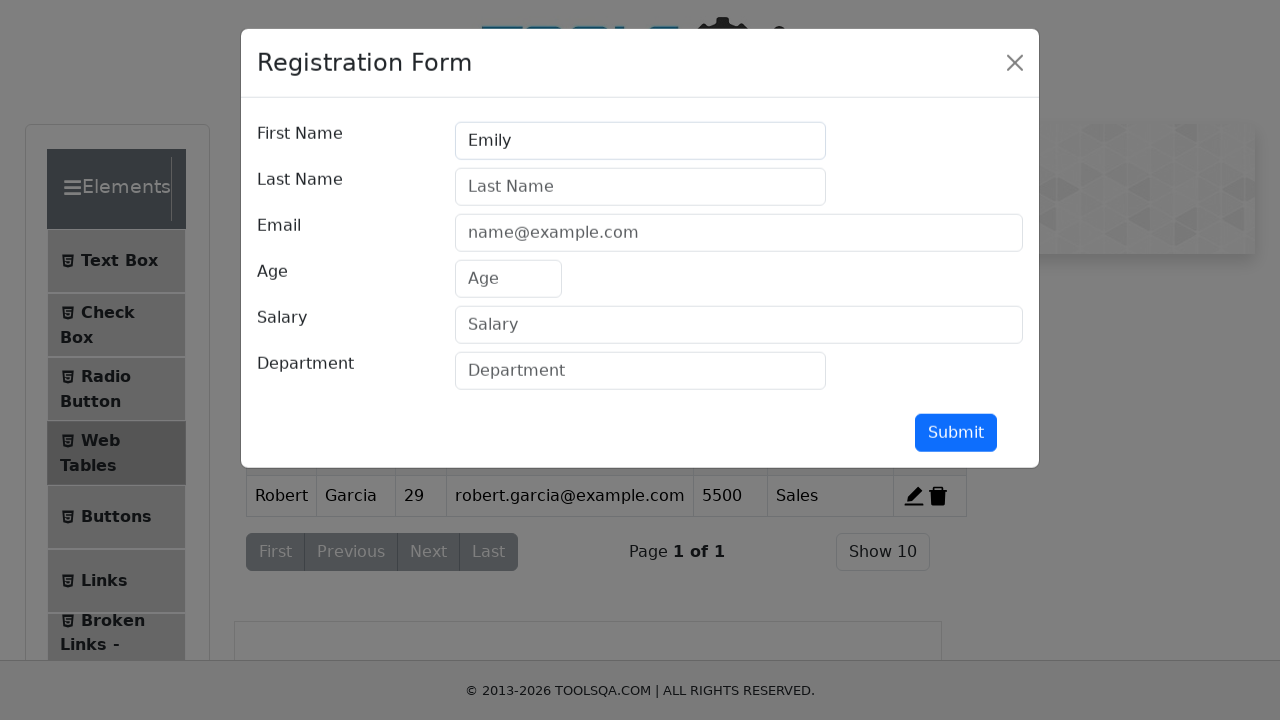

Filled last name field with 'Chen' on #lastName
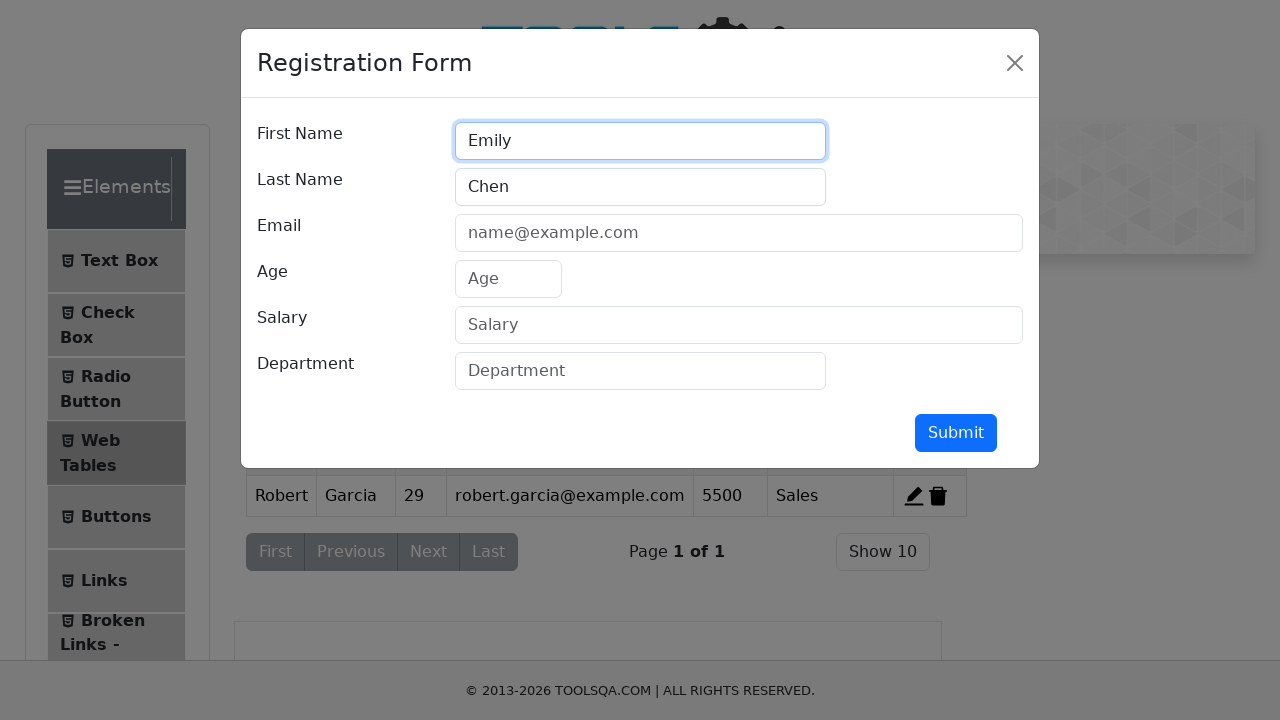

Filled email field with 'emily.chen@example.com' on #userEmail
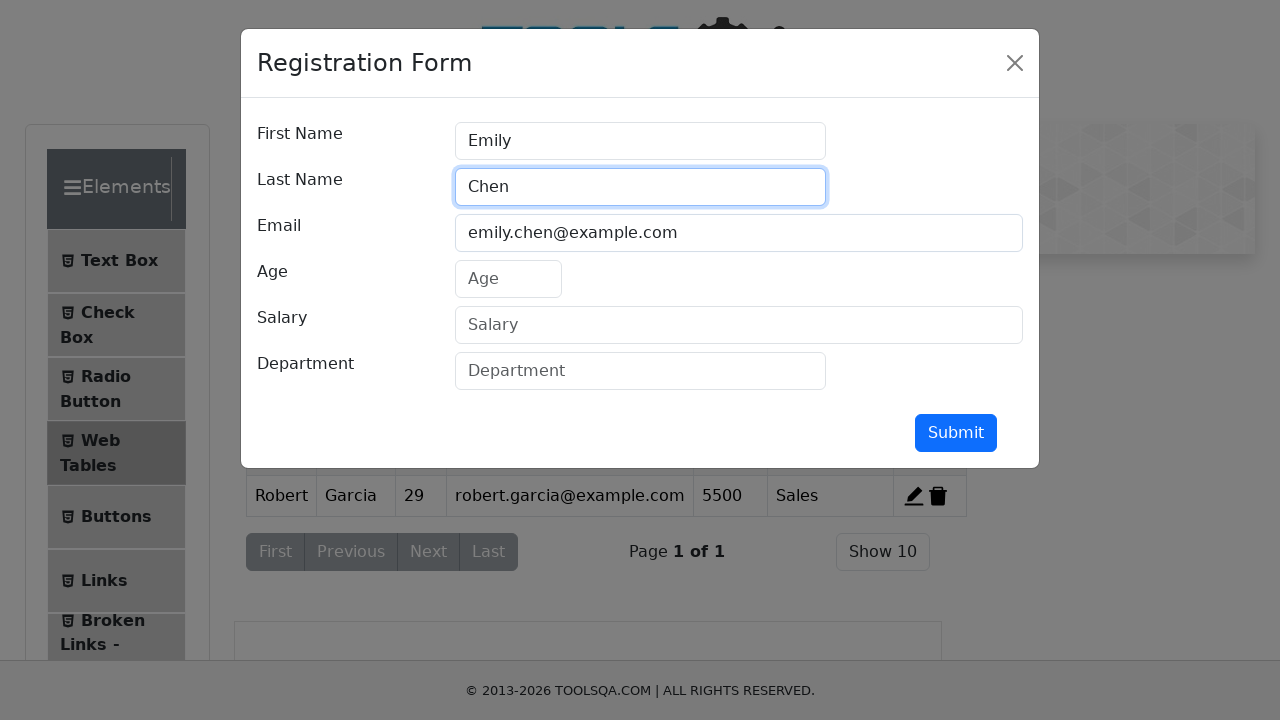

Filled age field with '36' on #age
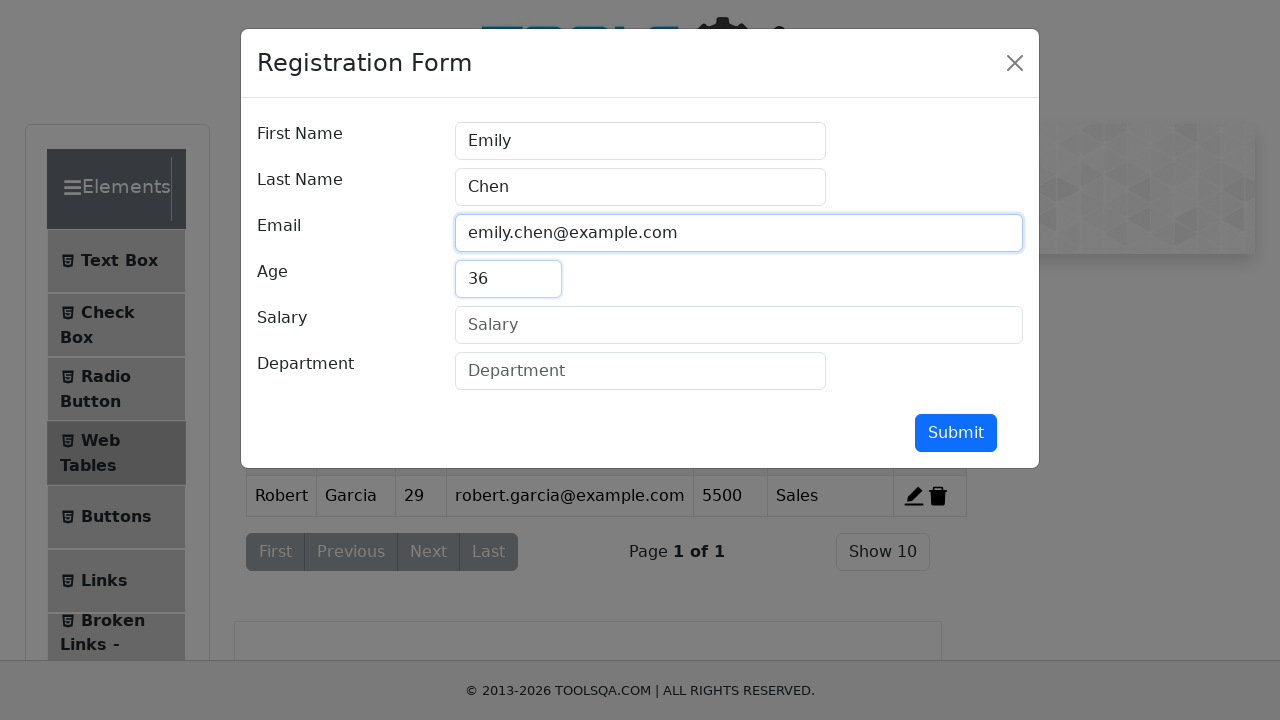

Filled salary field with '7800' on #salary
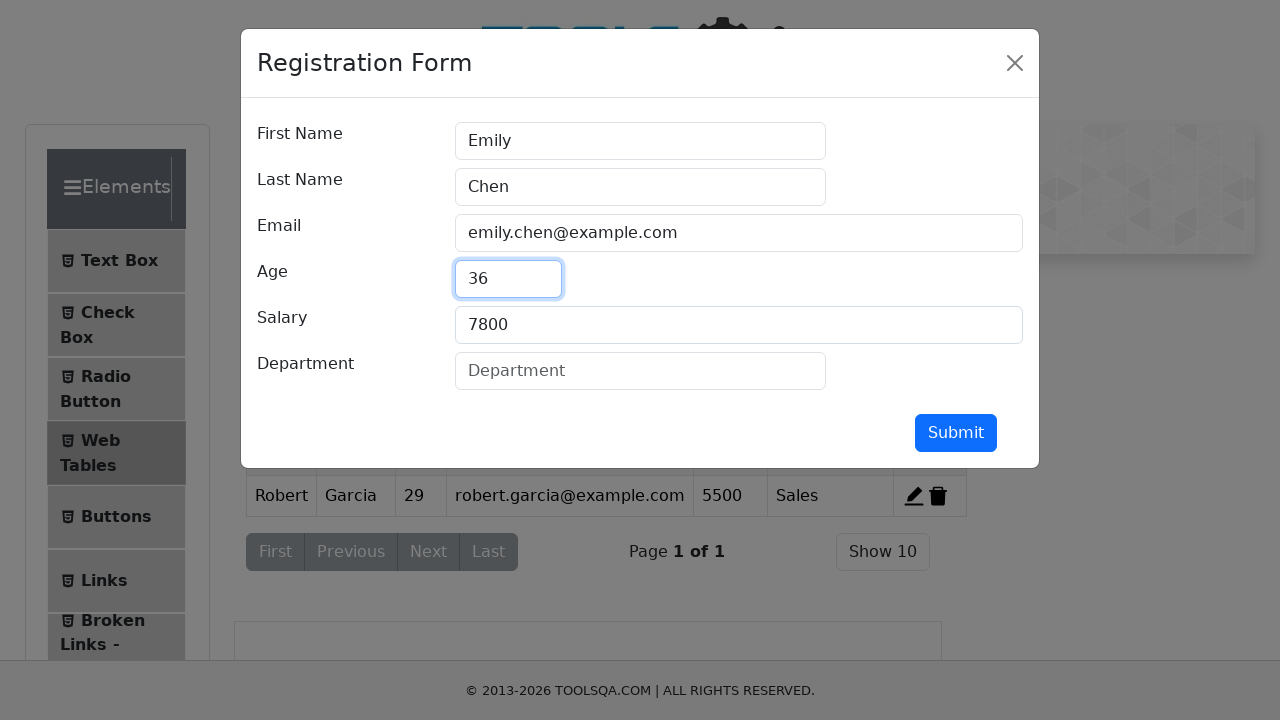

Filled department field with 'Research' on #department
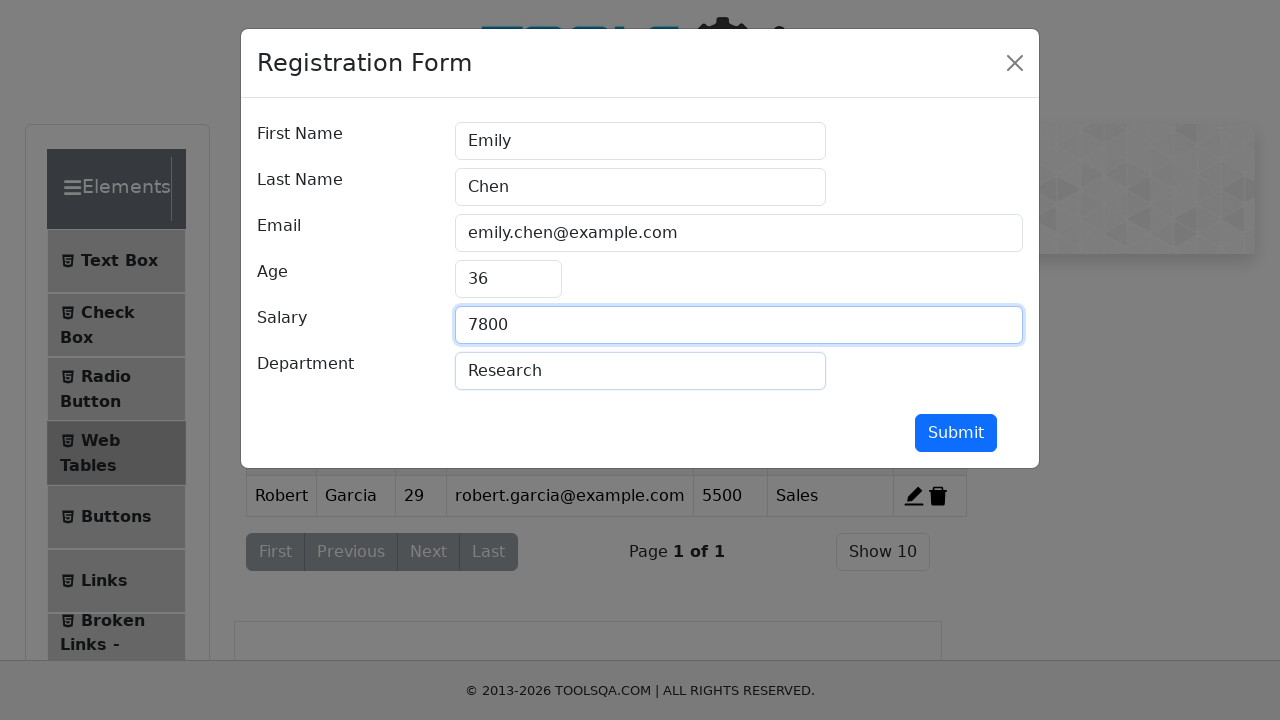

Clicked submit button to save second employee record at (956, 433) on #submit
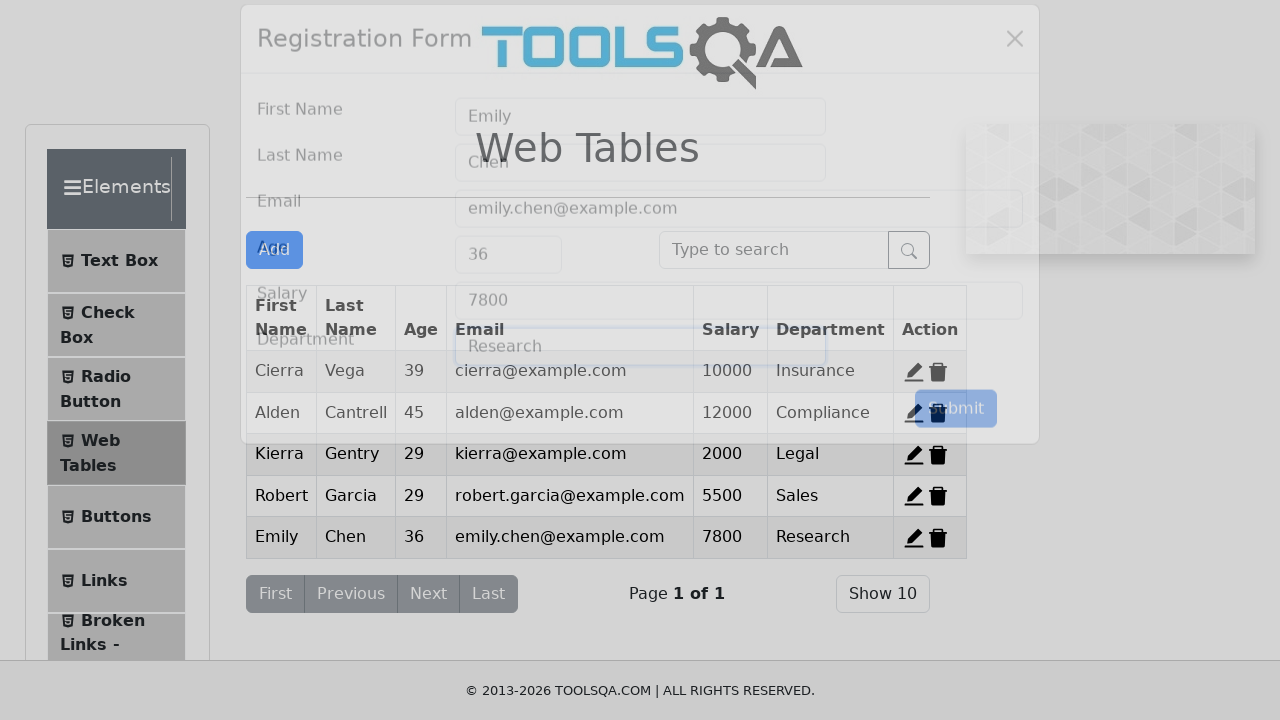

Modal dialog closed after second employee was added
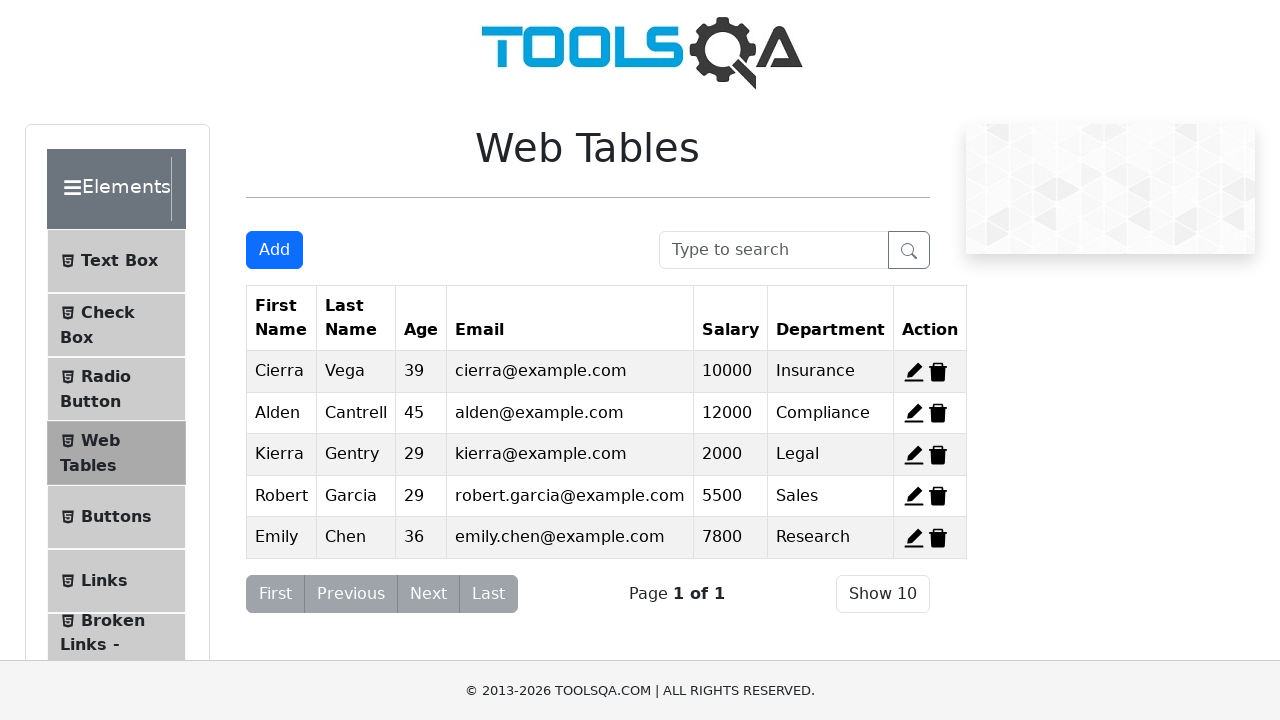

Clicked 'Add New Record' button to open employee form for third entry at (274, 250) on #addNewRecordButton
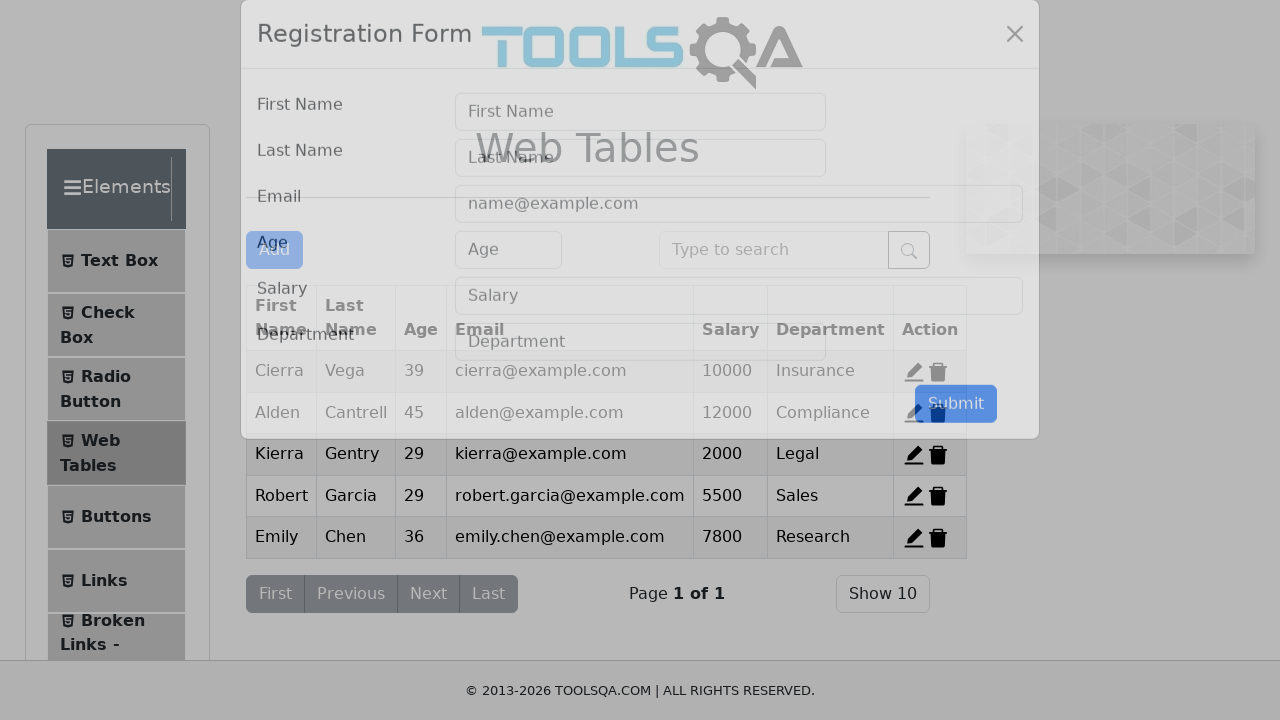

Filled first name field with 'Michael' on #firstName
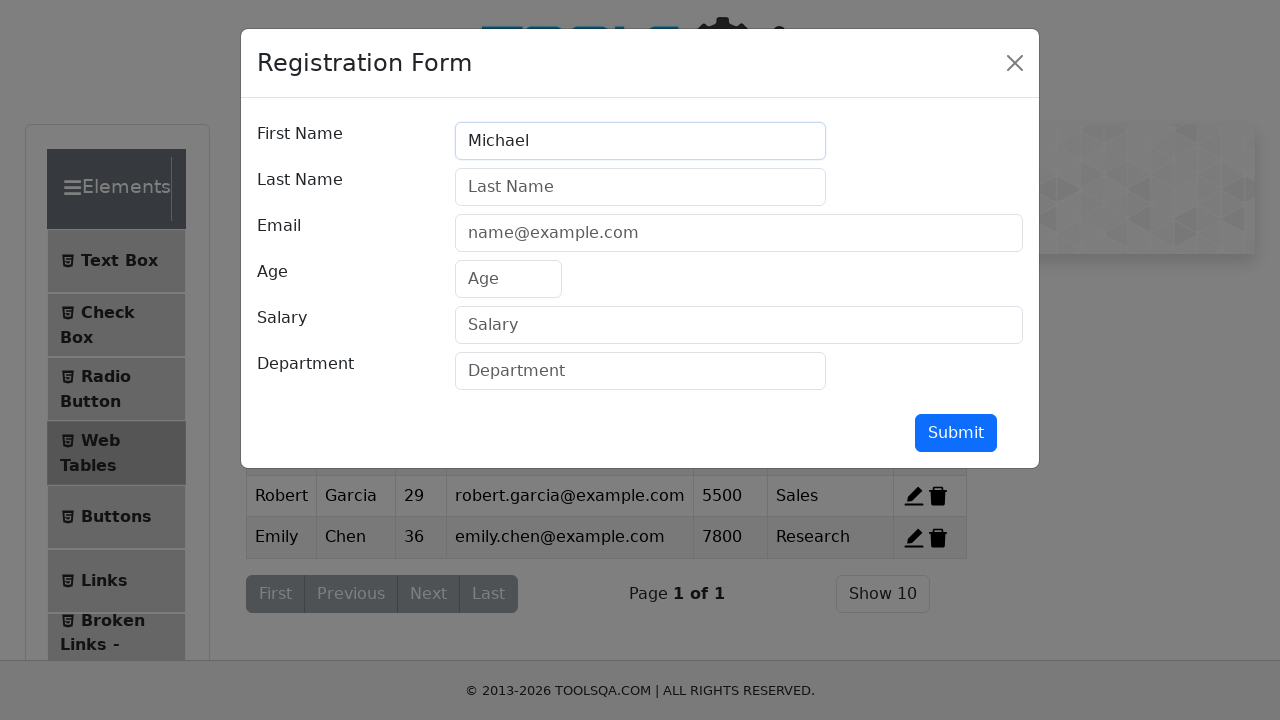

Filled last name field with 'Brown' on #lastName
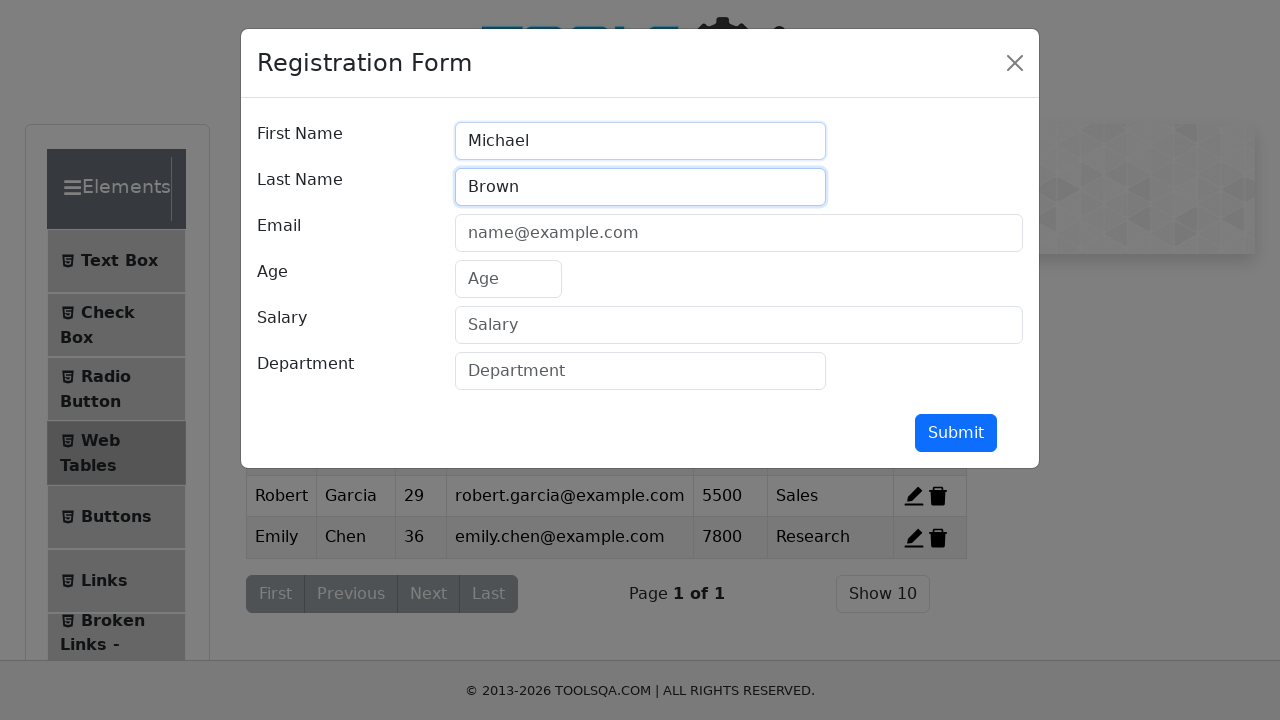

Filled email field with 'michael.brown@example.com' on #userEmail
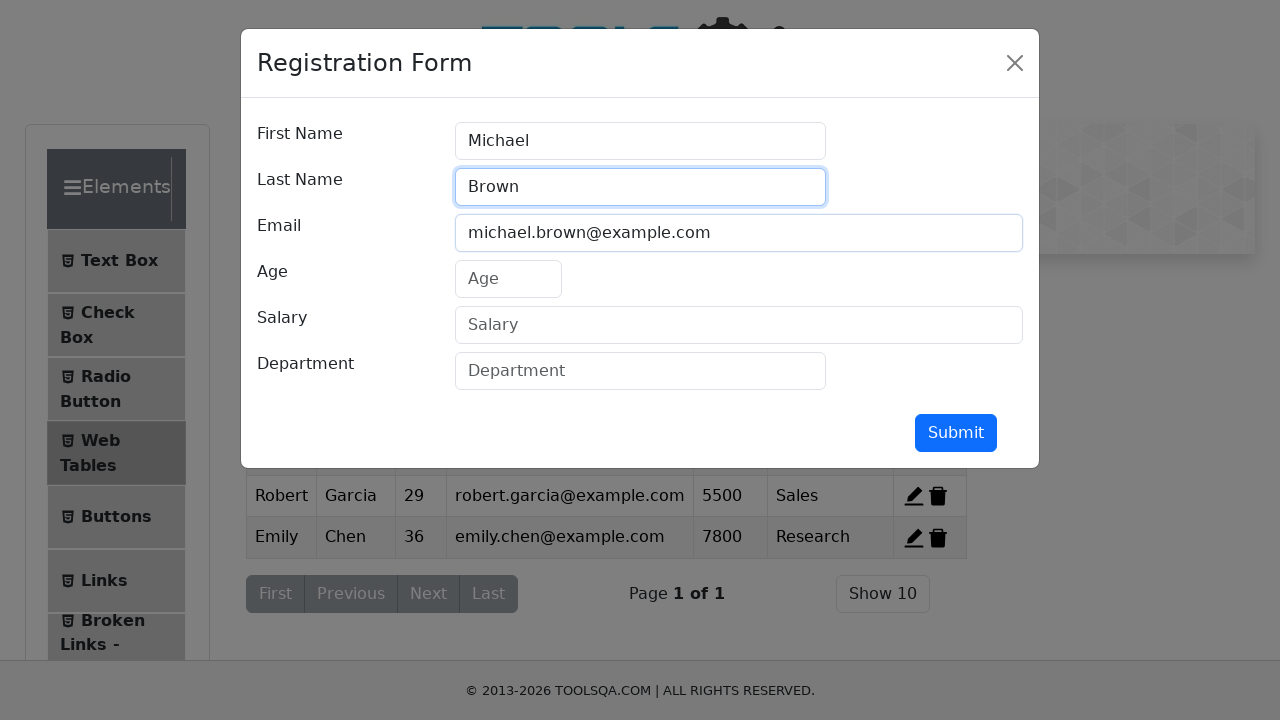

Filled age field with '45' on #age
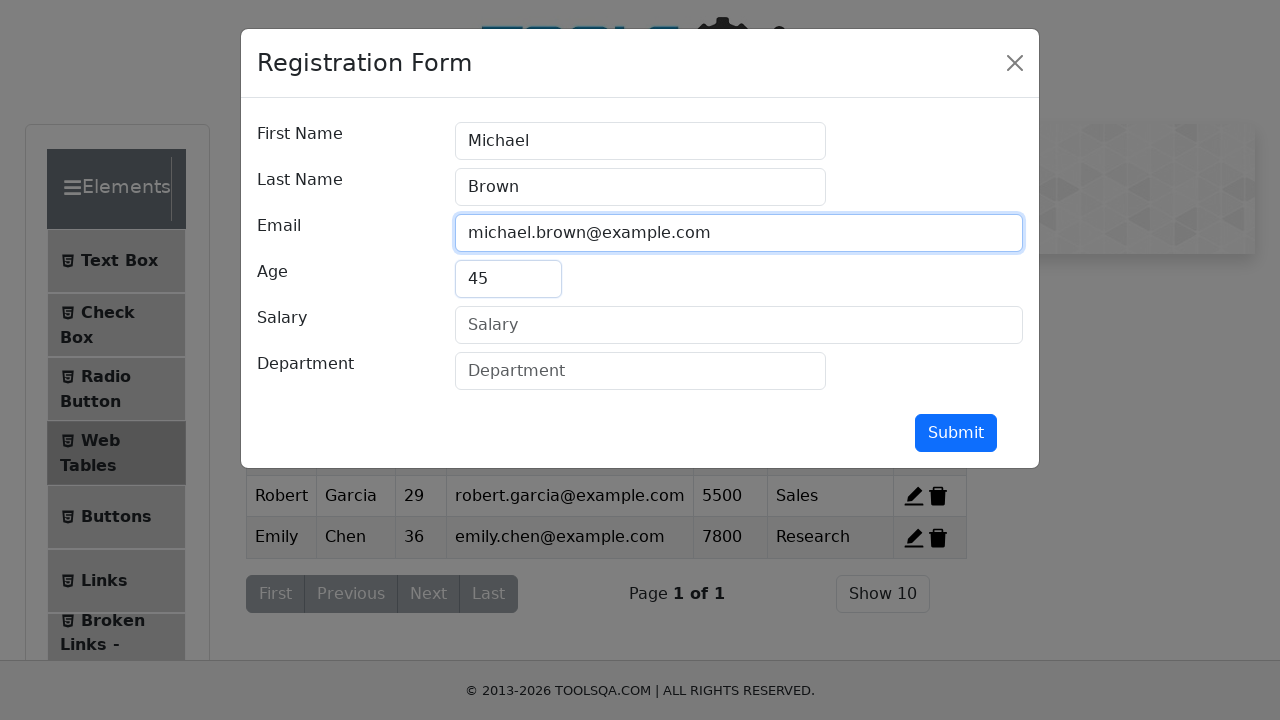

Filled salary field with '11000' on #salary
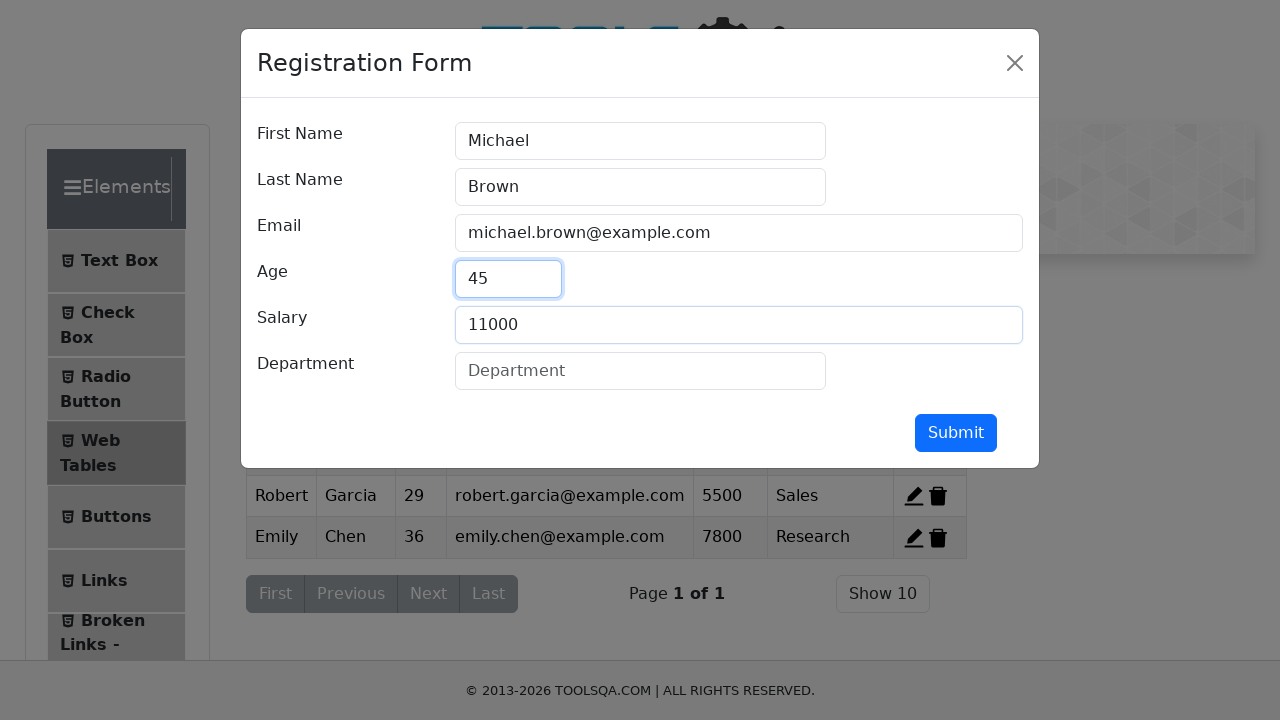

Filled department field with 'Operations' on #department
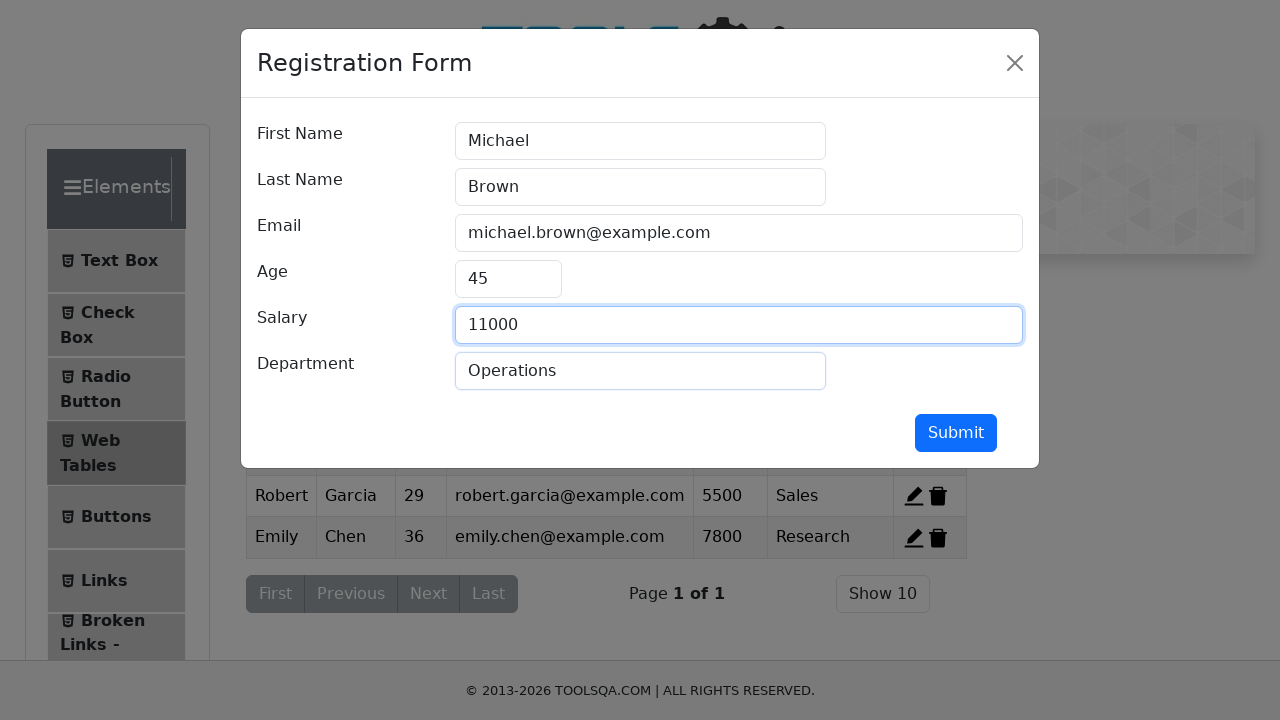

Clicked submit button to save third employee record at (956, 433) on #submit
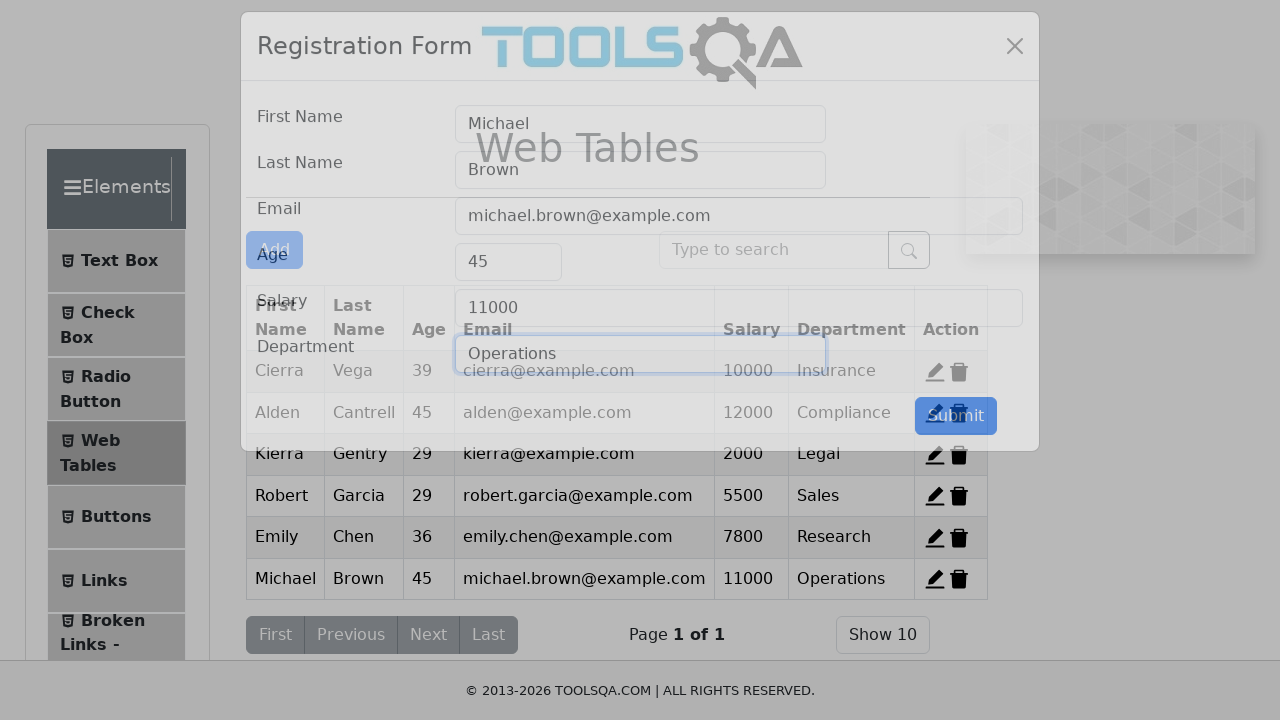

Modal dialog closed after third employee was added
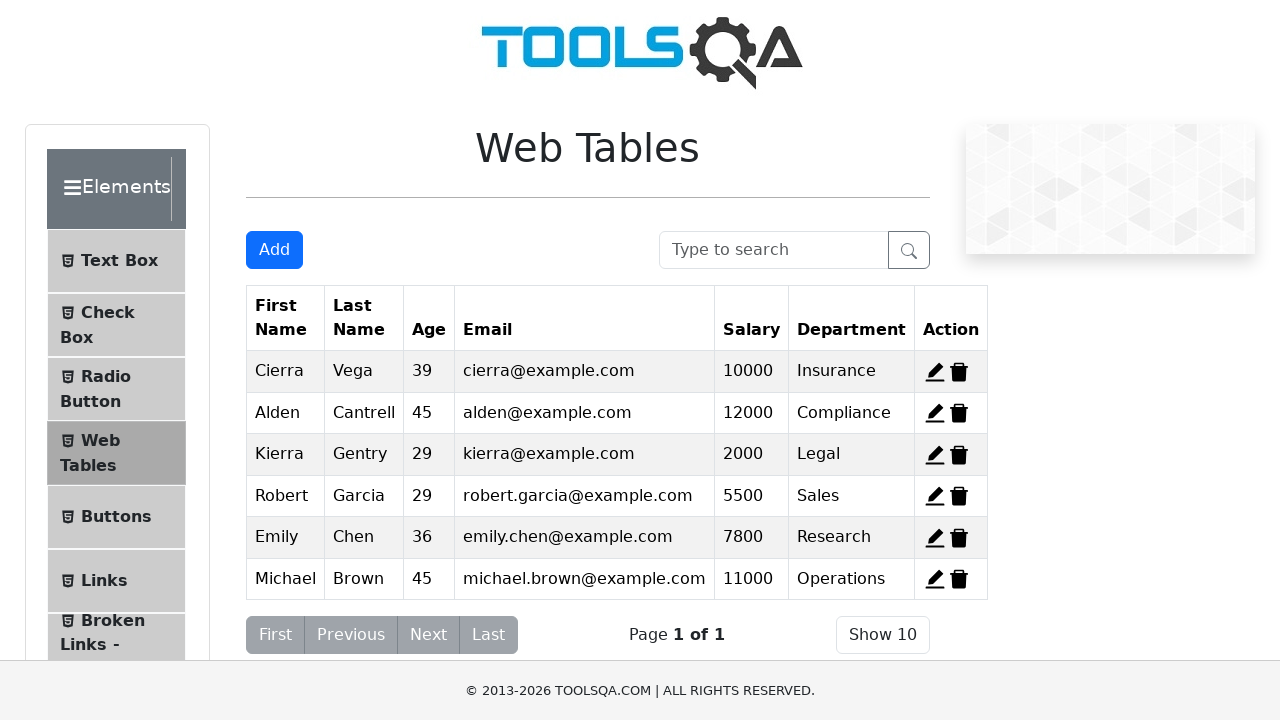

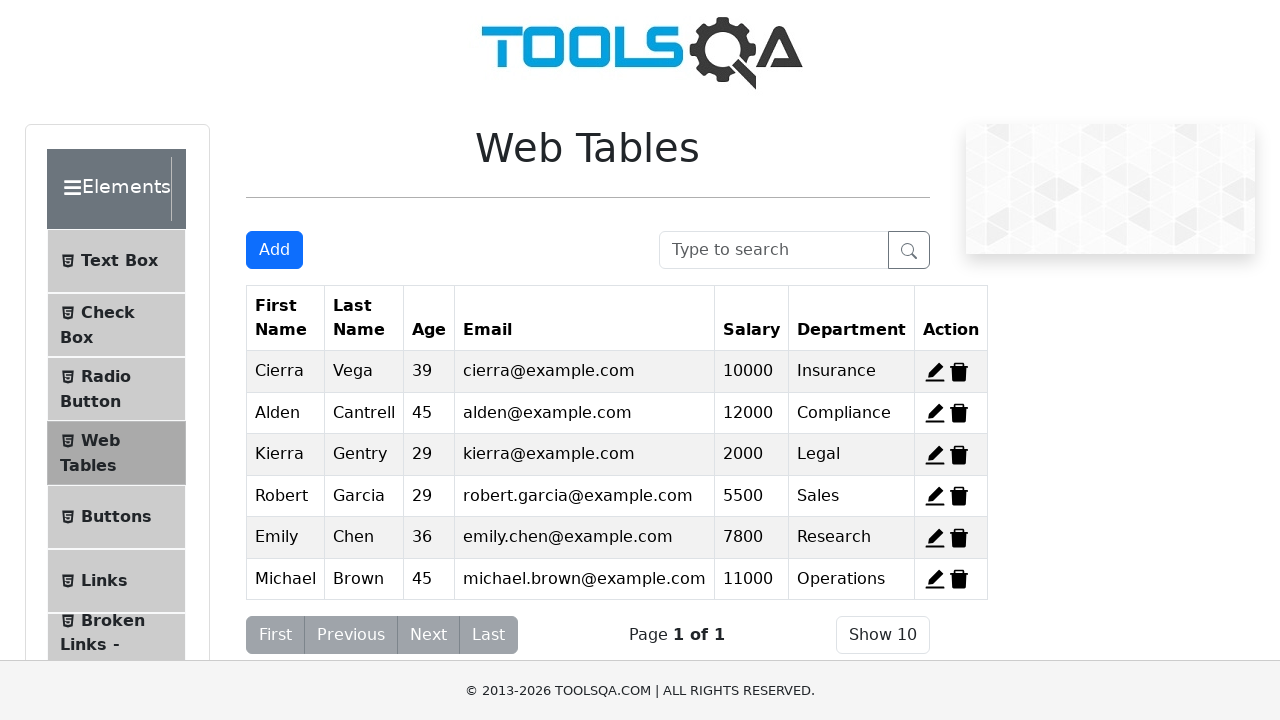